Tests redirect functionality and navigation by clicking through various redirect links and using browser back button

Starting URL: http://the-internet.herokuapp.com/

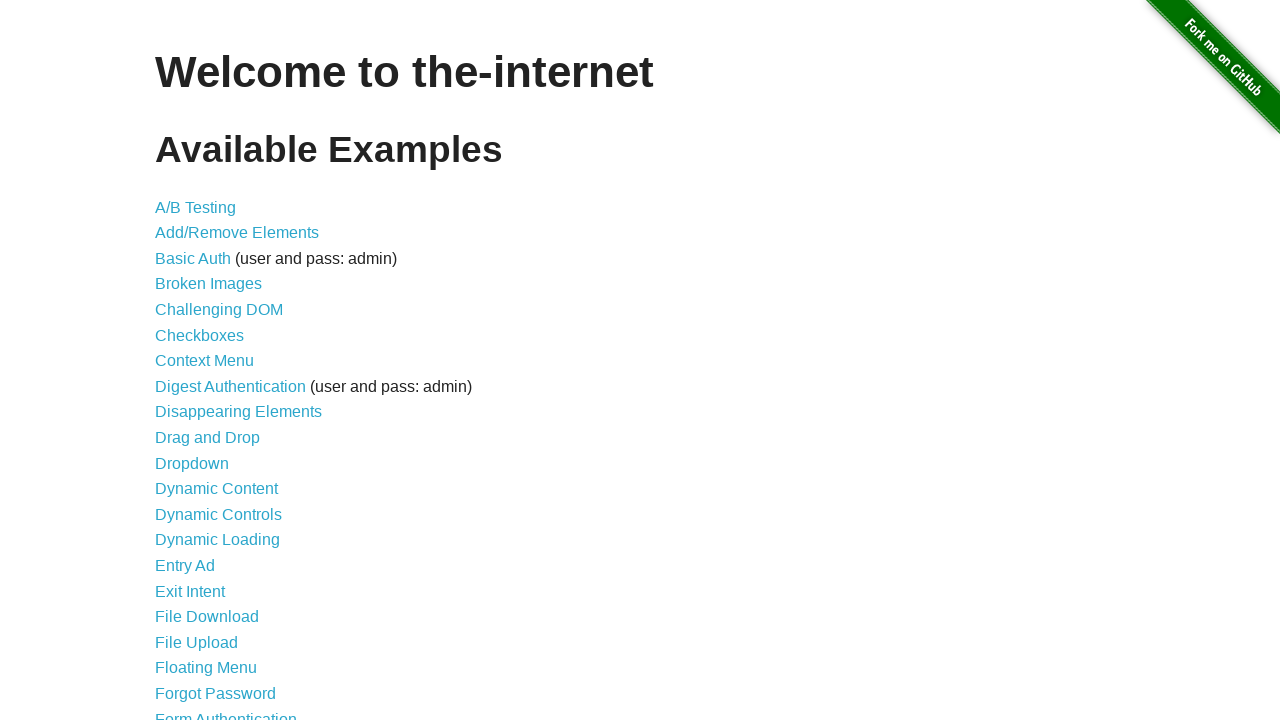

Clicked on Redirect link at (202, 446) on a[href='/redirector']
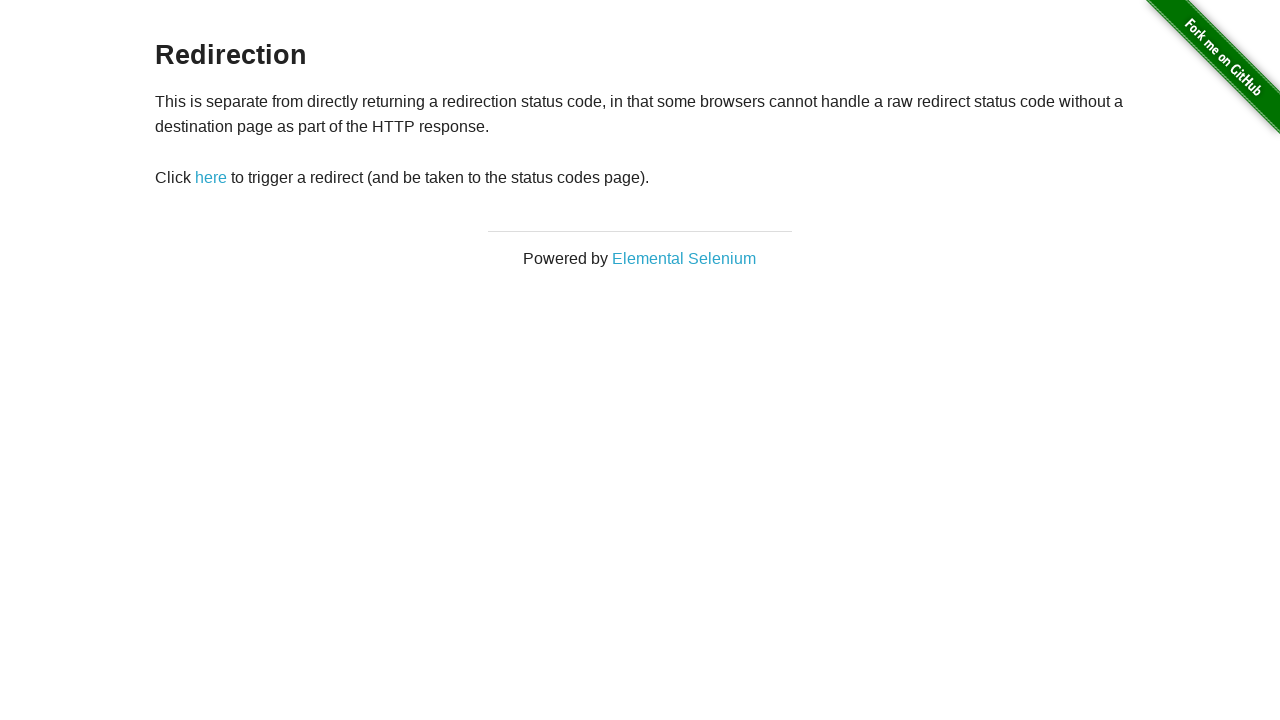

Clicked redirect button at (211, 178) on #redirect
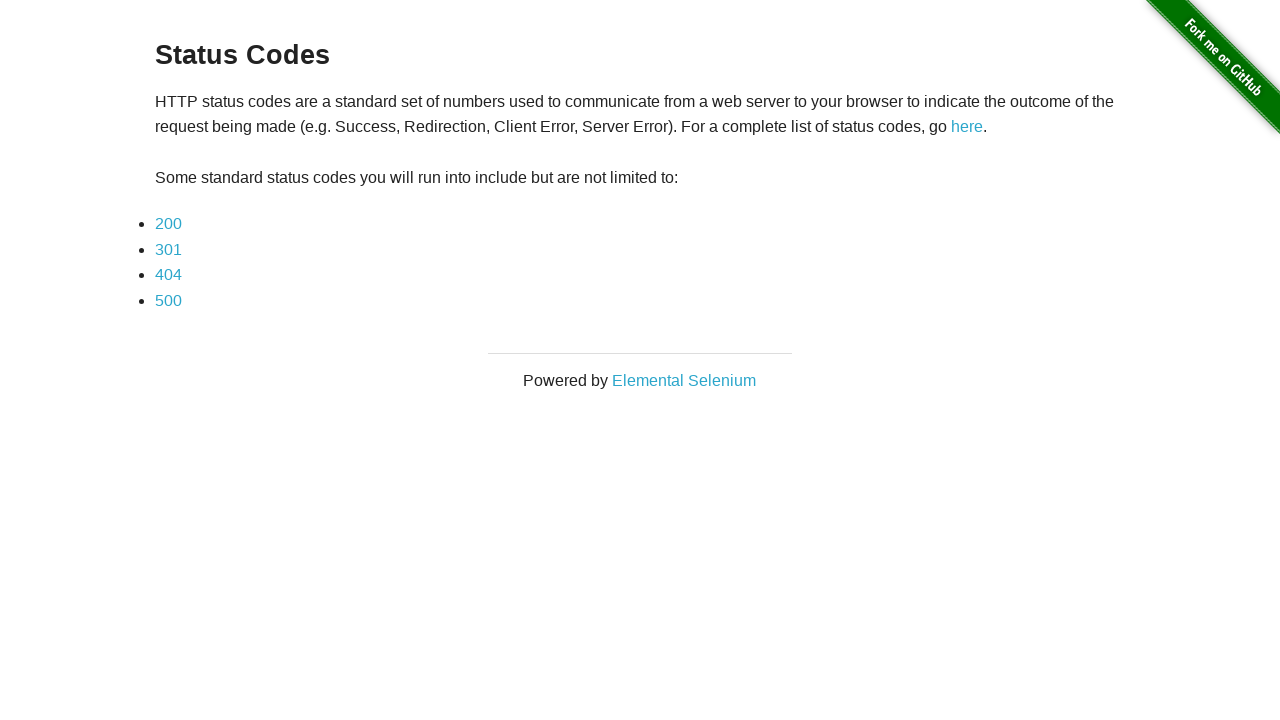

Clicked on link in status codes list (4th item) at (168, 300) on #content > div > ul > li:nth-child(4) > a
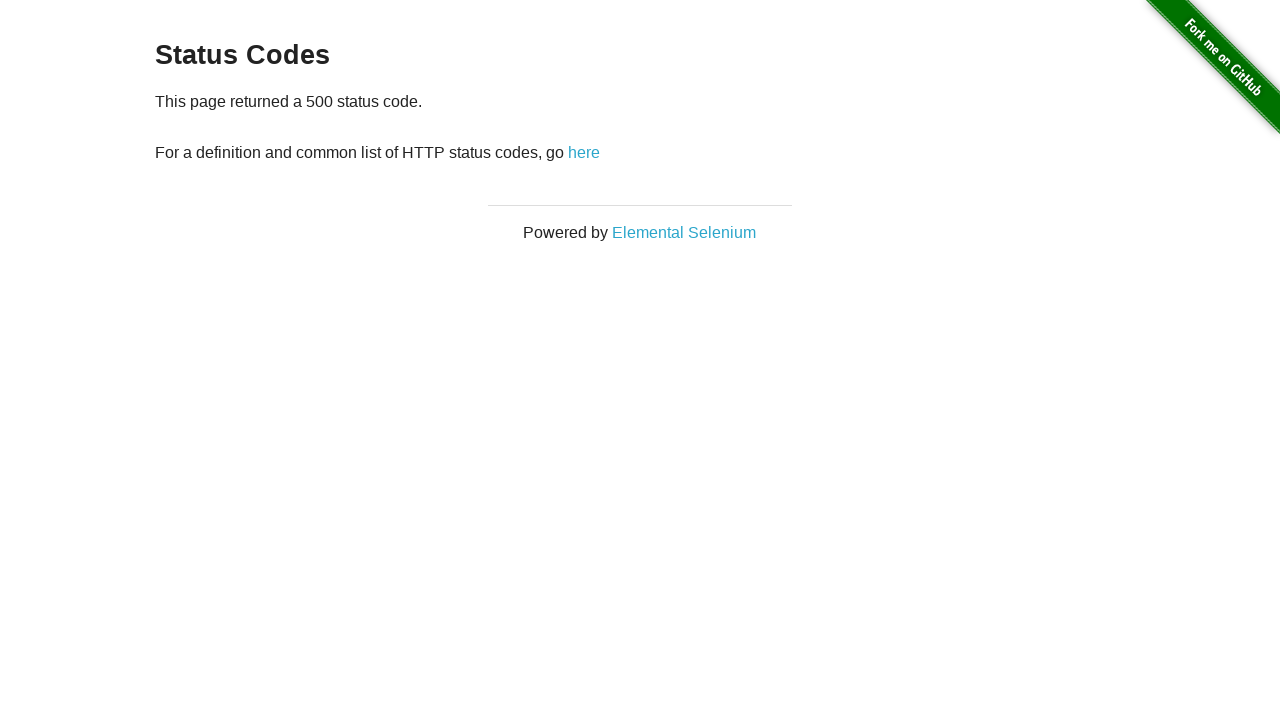

Navigated back using browser back button
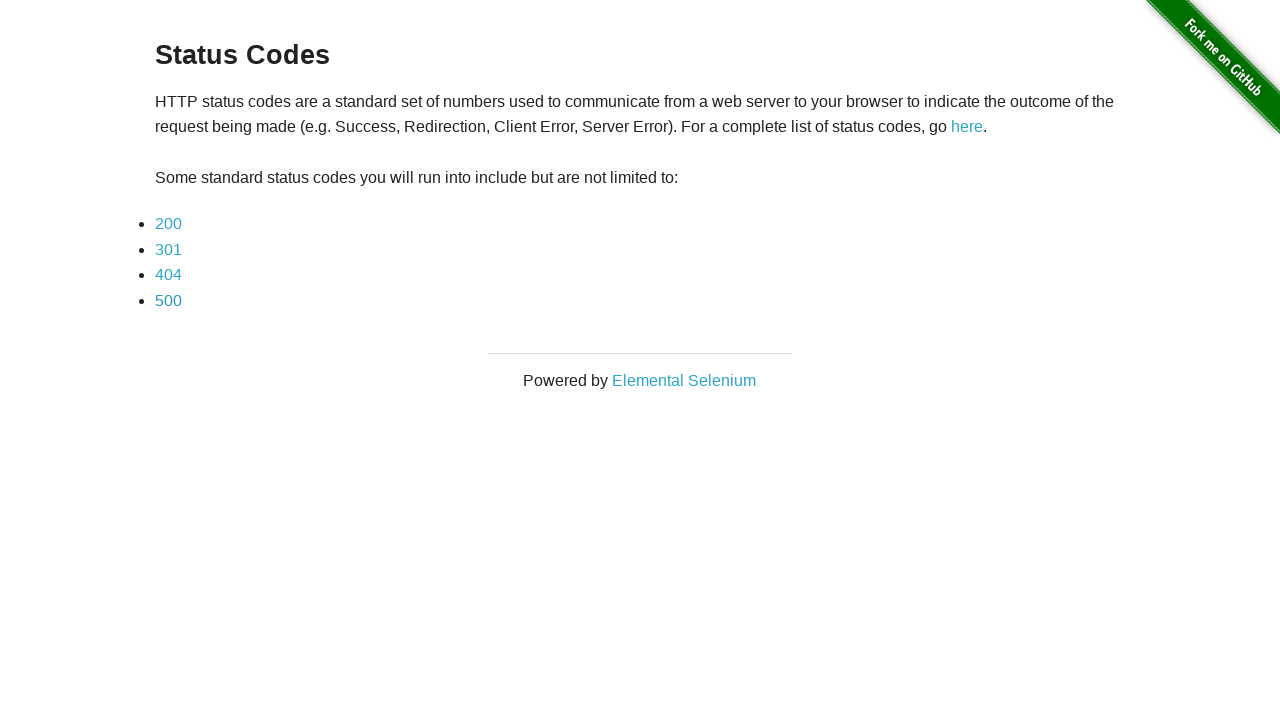

Clicked on another link in status codes list (2nd item) at (168, 249) on #content > div > ul > li:nth-child(2) > a
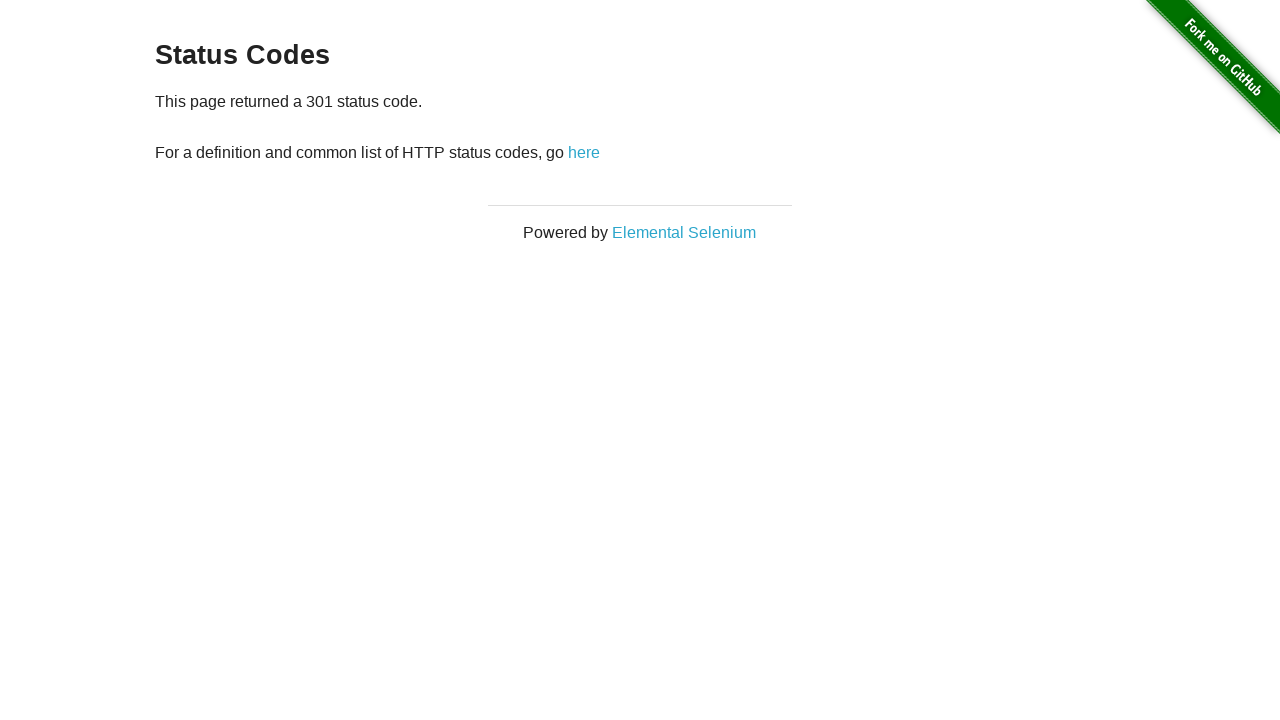

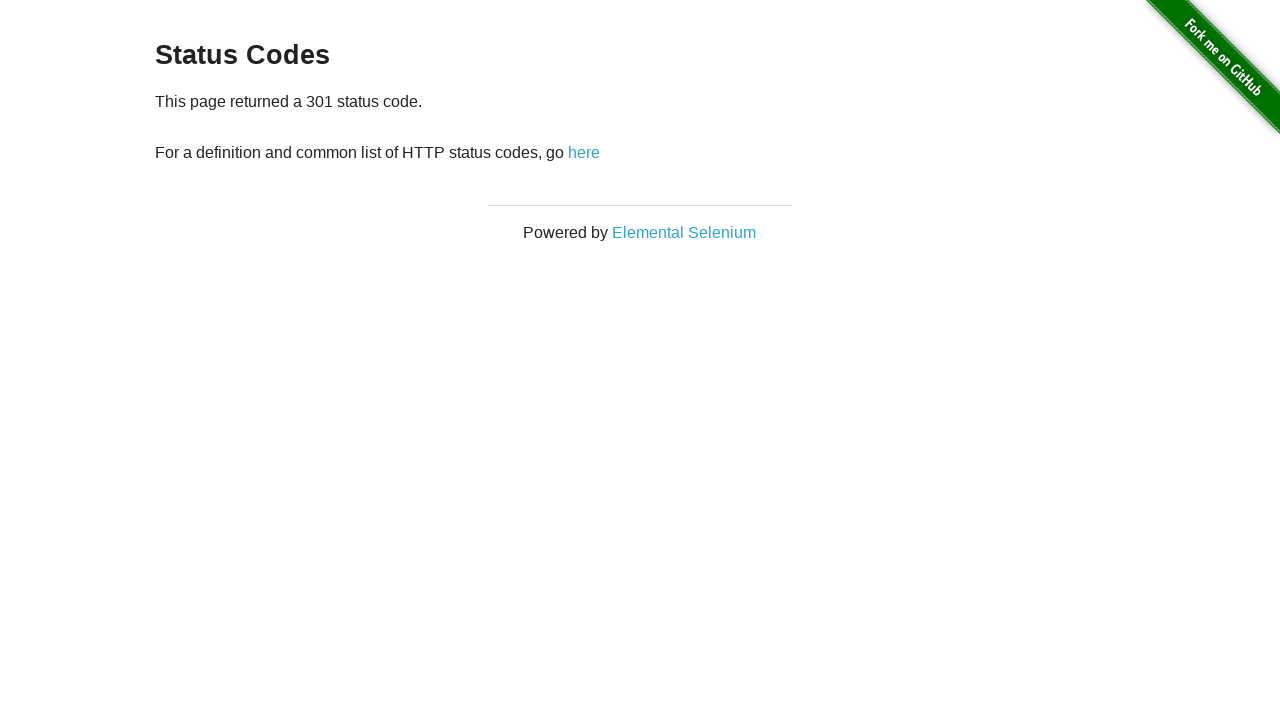